Tests dynamic content generation by clicking a button and waiting for text to appear

Starting URL: https://training-support.net/webelements/dynamic-content

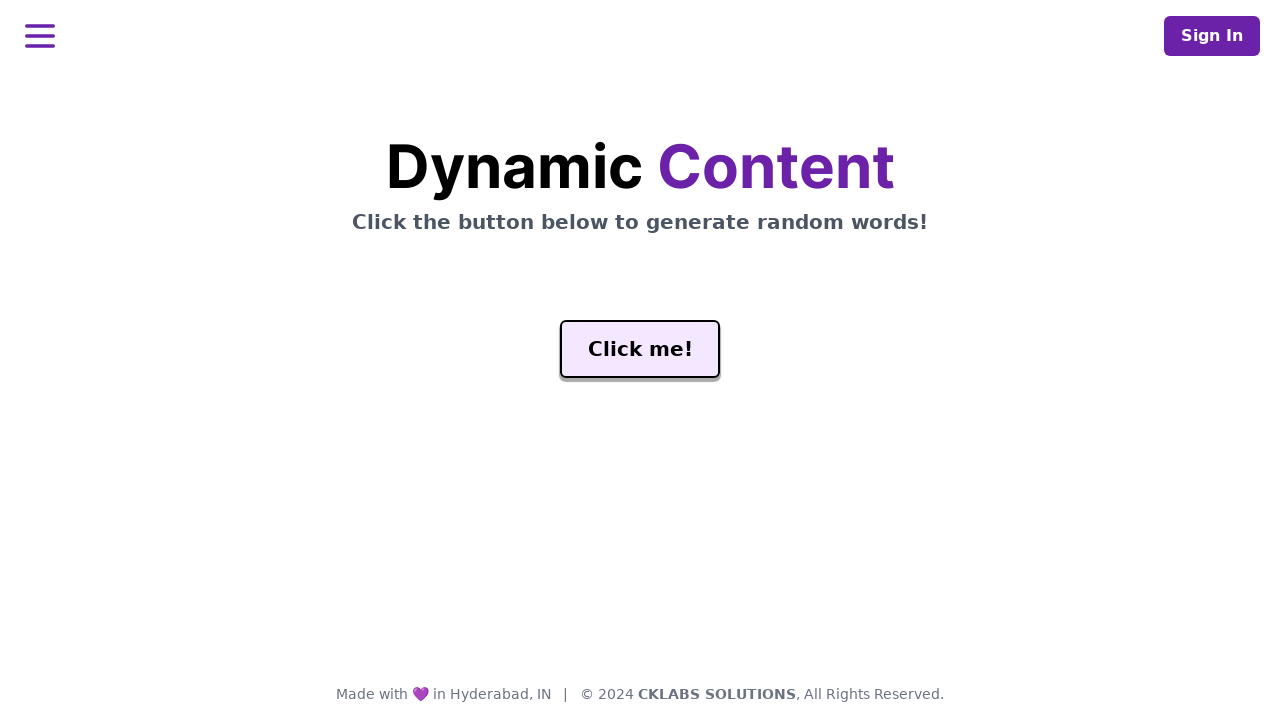

Clicked the button to generate dynamic content at (640, 349) on #genButton
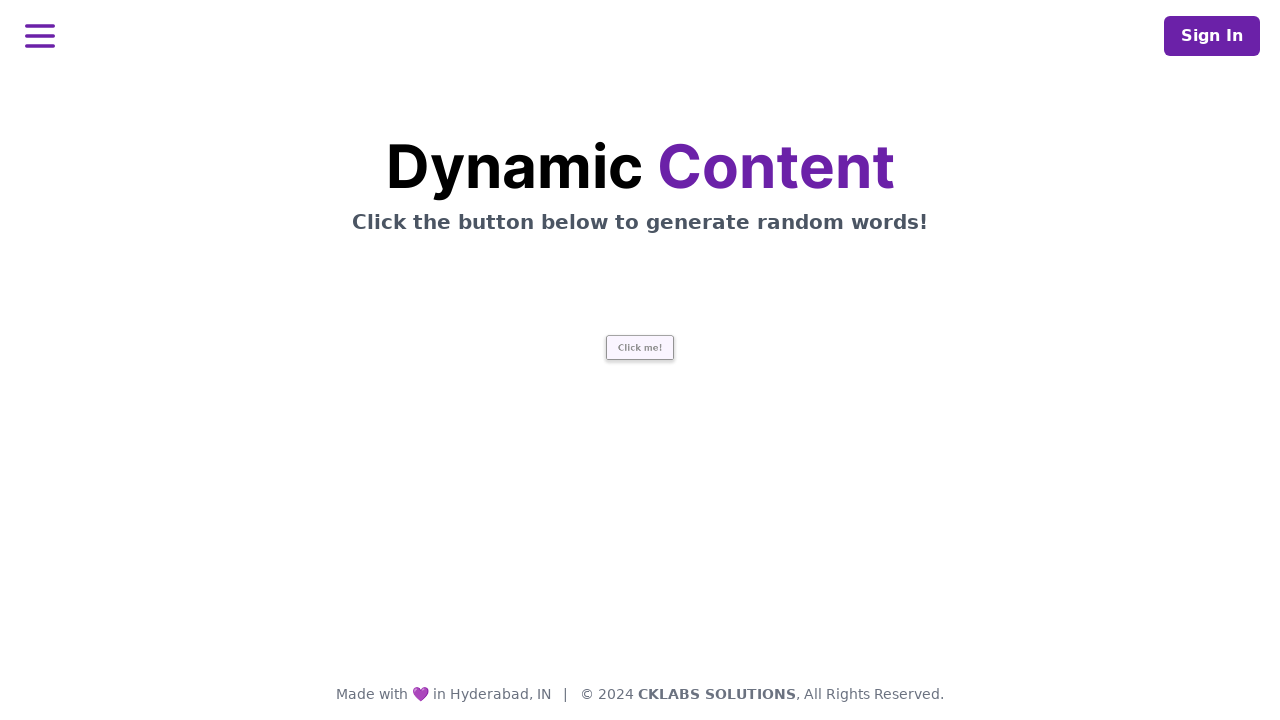

Waited for 'release' text to appear in word element
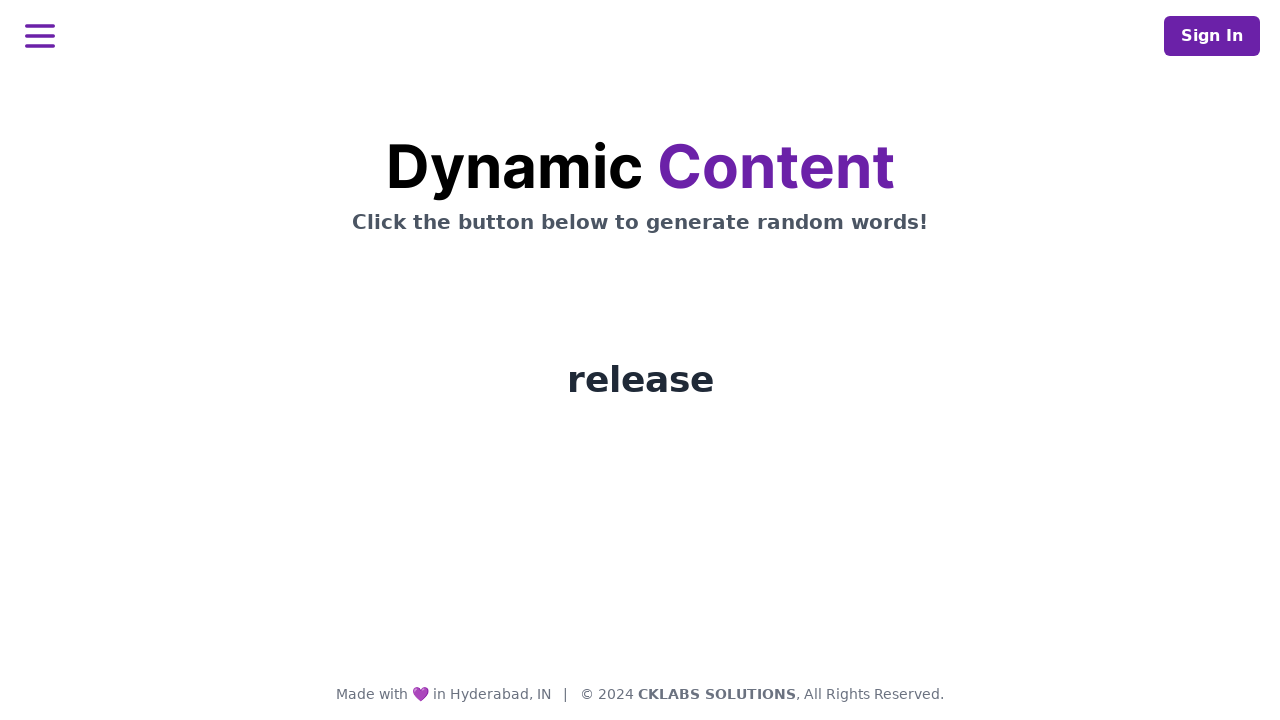

Located the word element
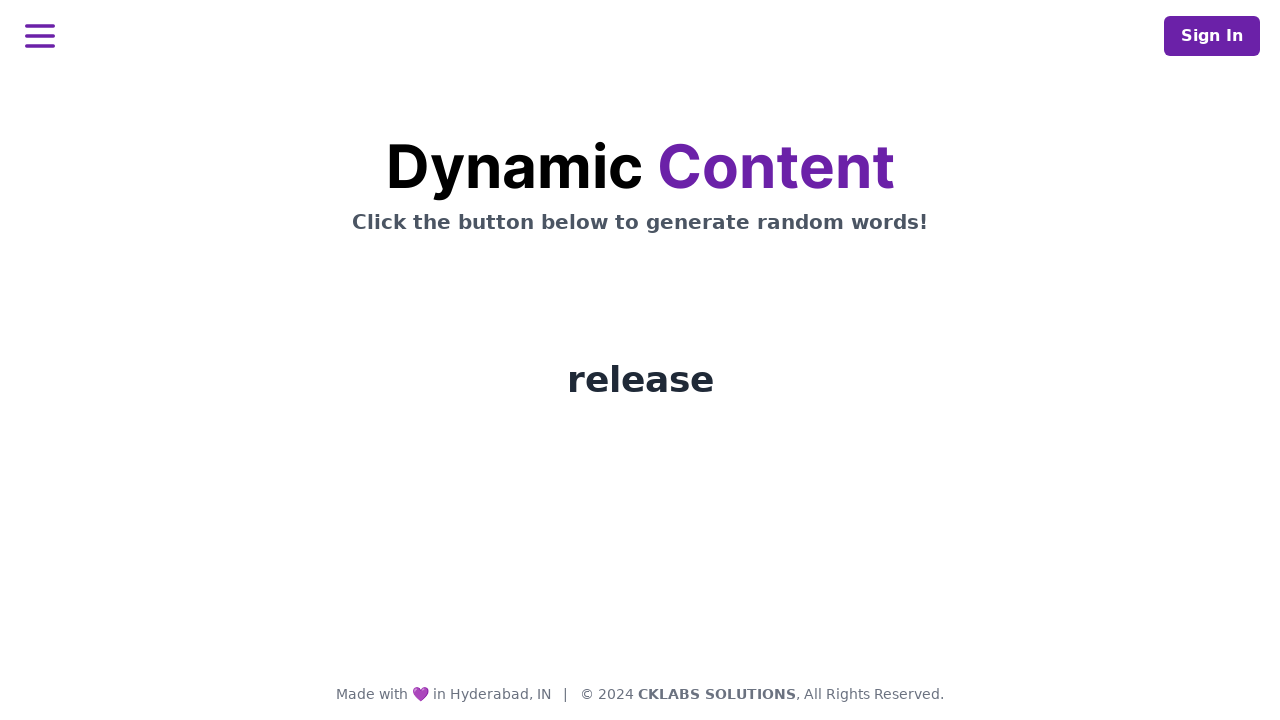

Retrieved and printed the dynamically generated text
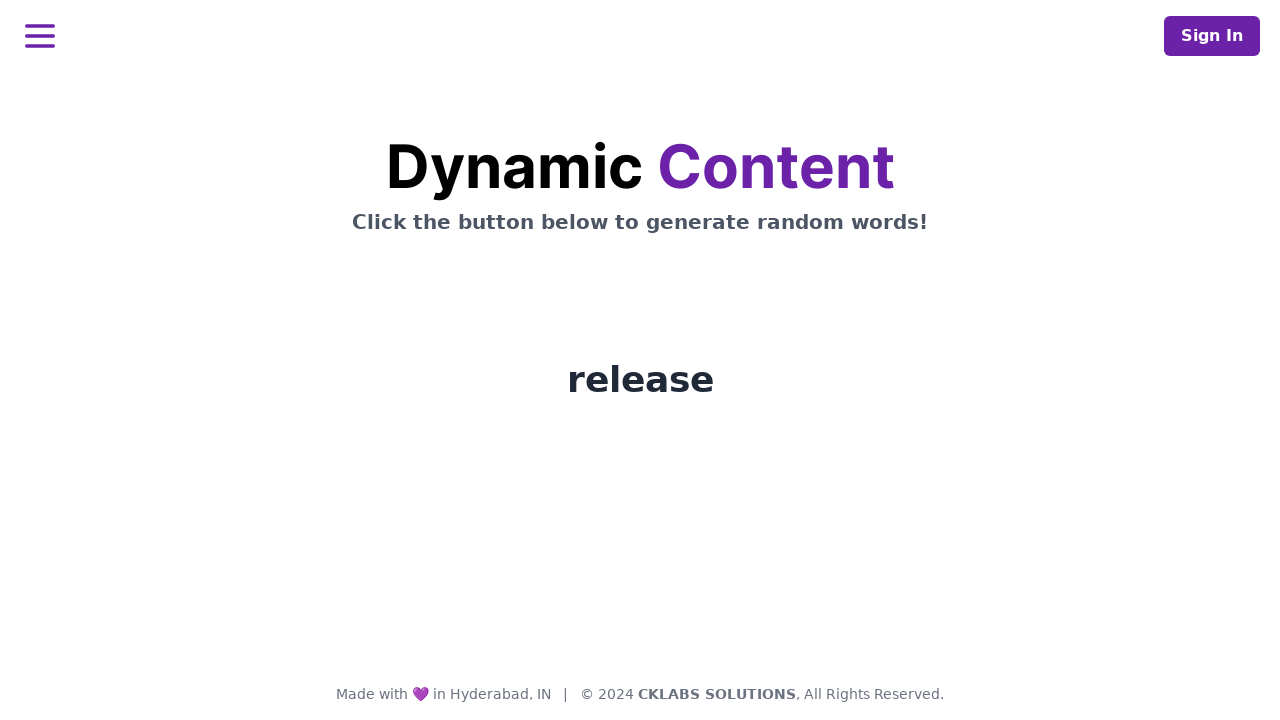

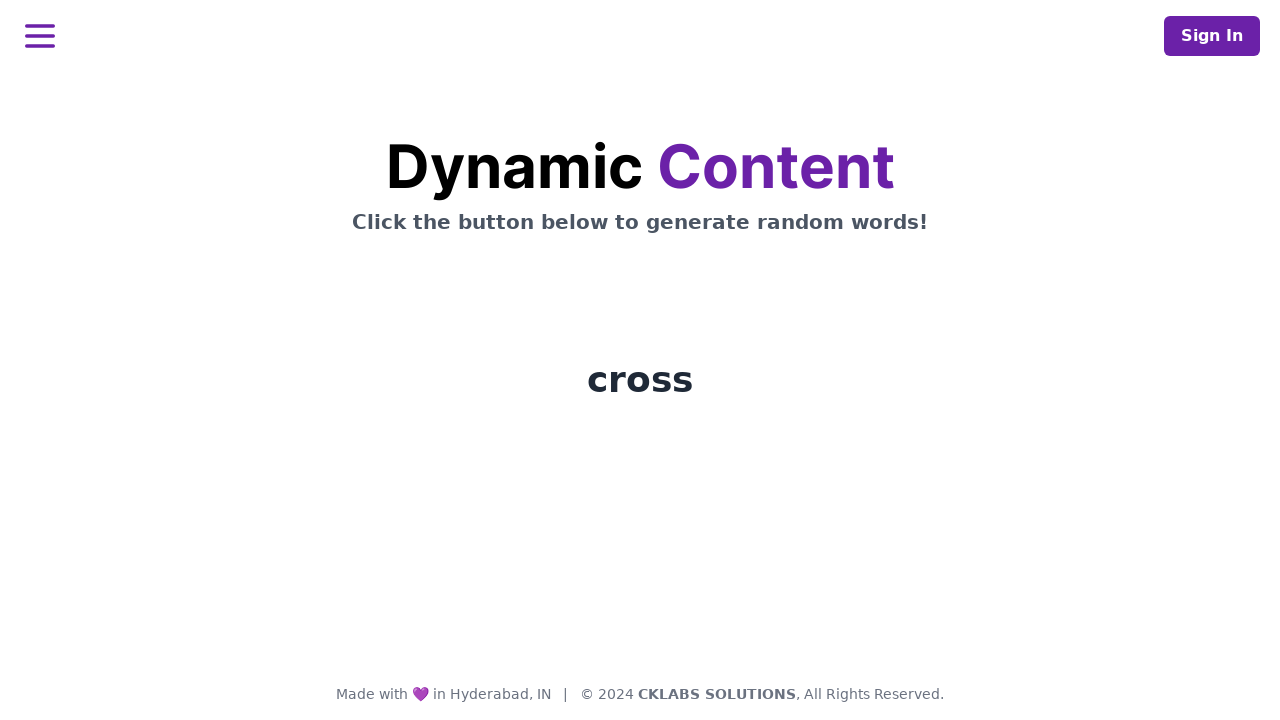